Tests checkbox interactions by selecting the first 3 checkboxes, then unselecting all selected checkboxes on the page

Starting URL: https://testautomationpractice.blogspot.com/

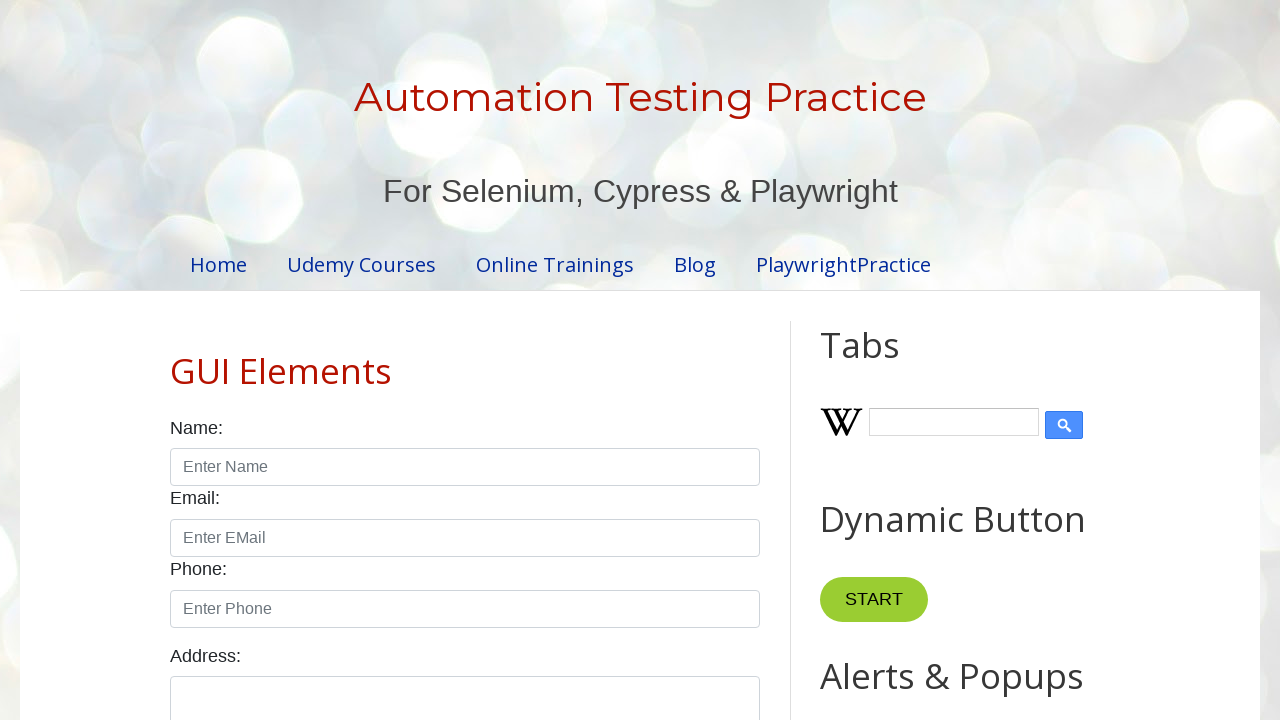

Located all checkboxes on the page
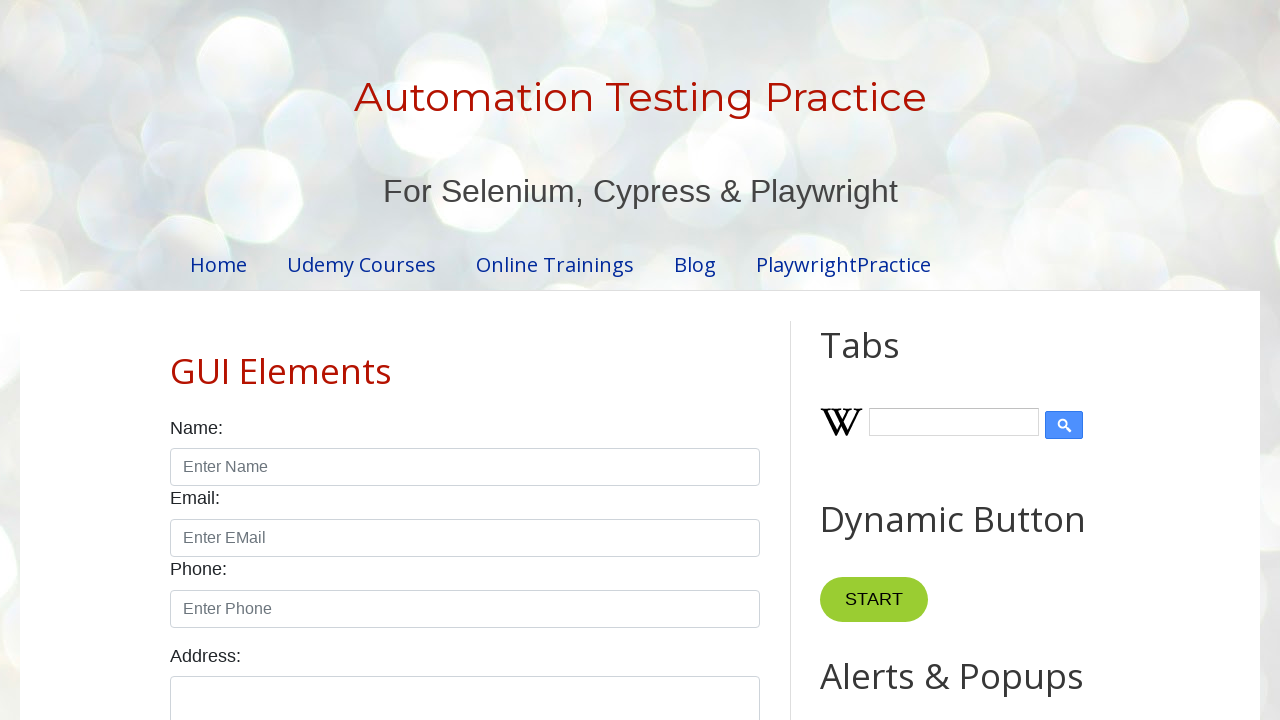

Clicked checkbox 1 to select it at (176, 360) on xpath=//input[@class='form-check-input' and @type='checkbox'] >> nth=0
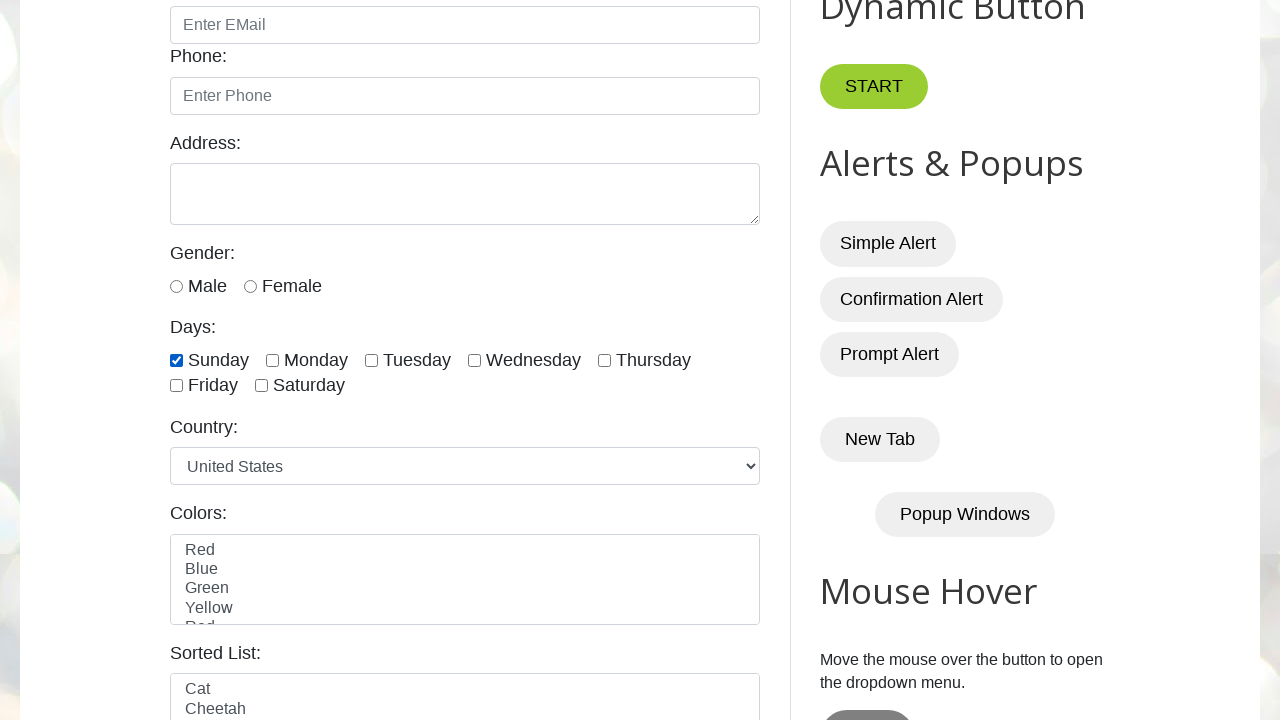

Clicked checkbox 2 to select it at (272, 360) on xpath=//input[@class='form-check-input' and @type='checkbox'] >> nth=1
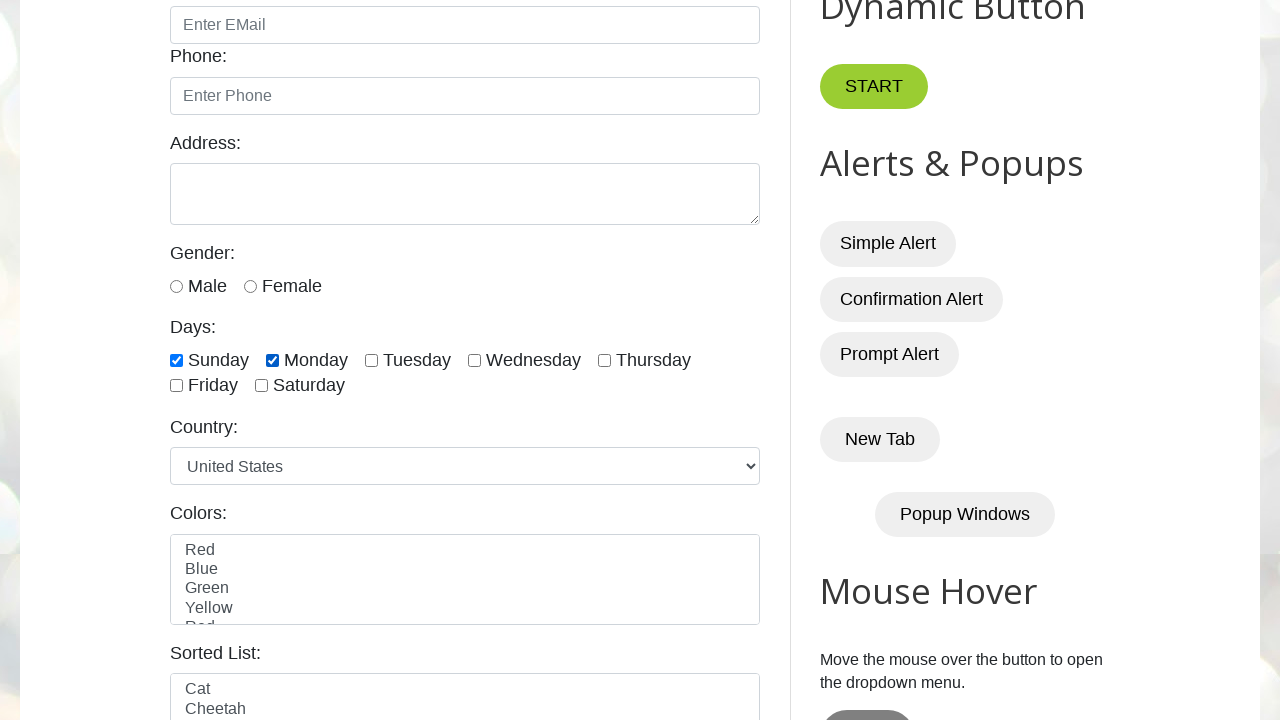

Clicked checkbox 3 to select it at (372, 360) on xpath=//input[@class='form-check-input' and @type='checkbox'] >> nth=2
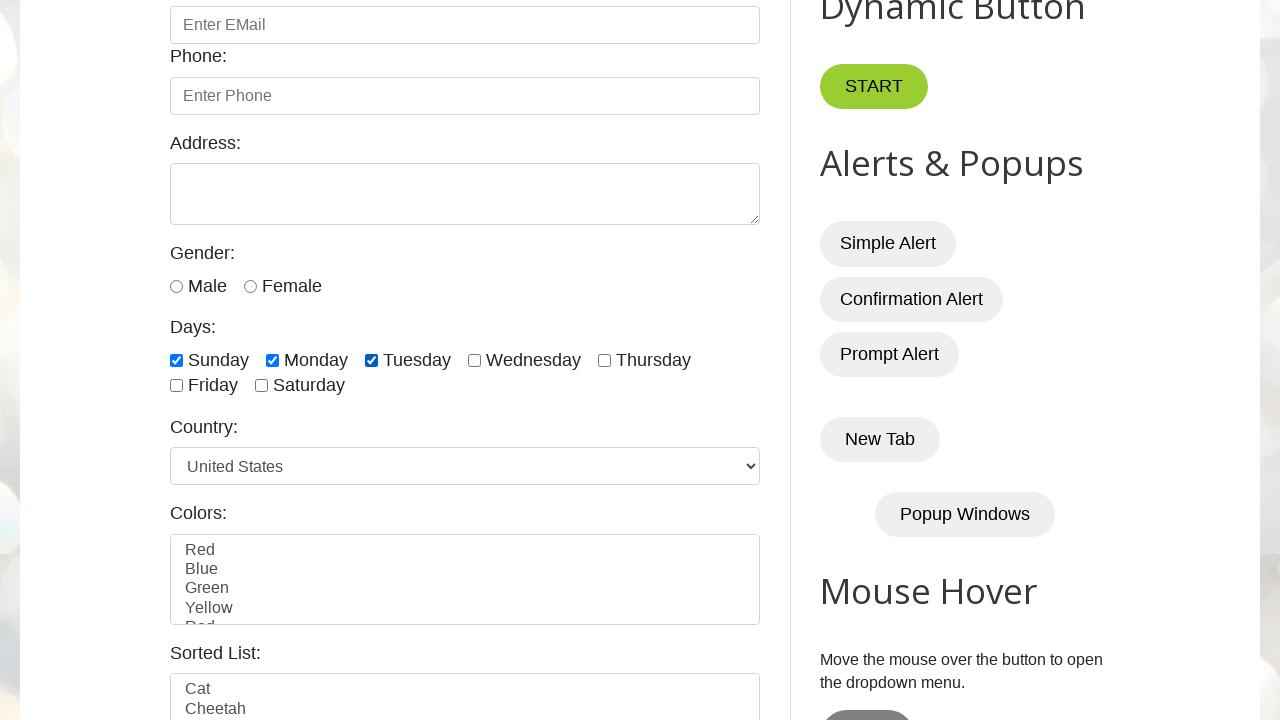

Waited 3 seconds to observe checkbox selections
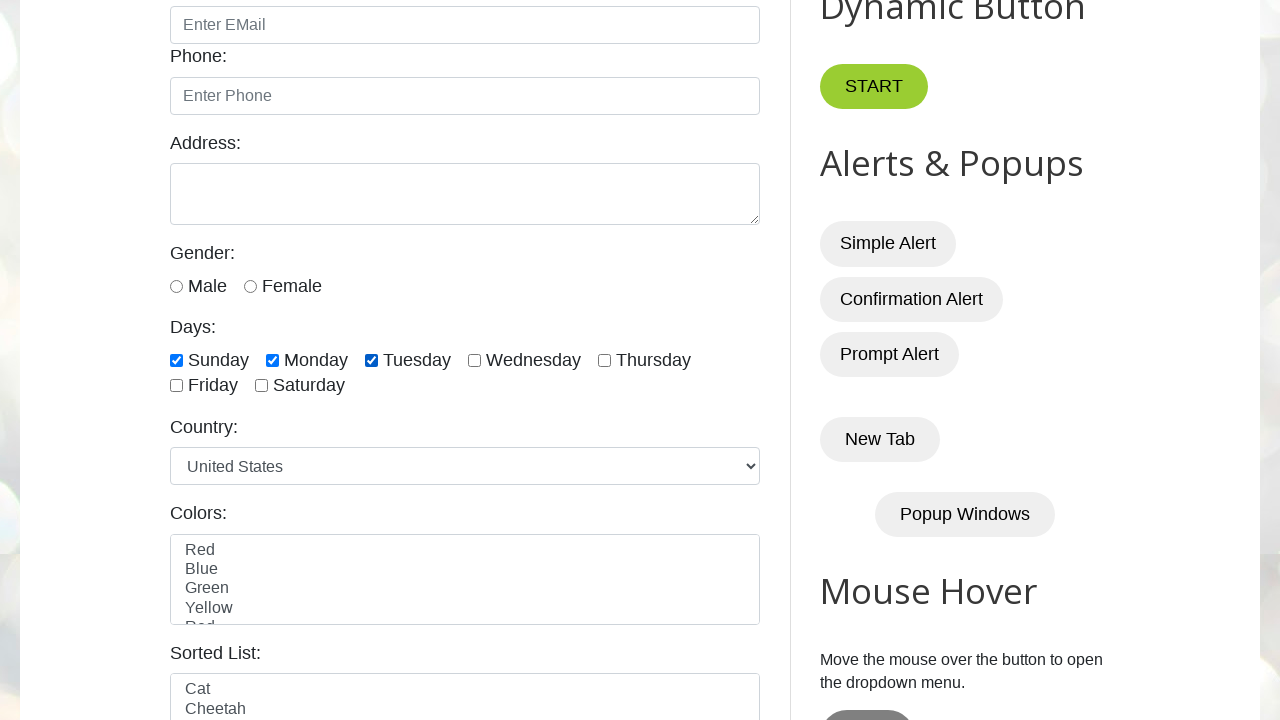

Clicked a checked checkbox to unselect it at (176, 360) on xpath=//input[@class='form-check-input' and @type='checkbox'] >> nth=0
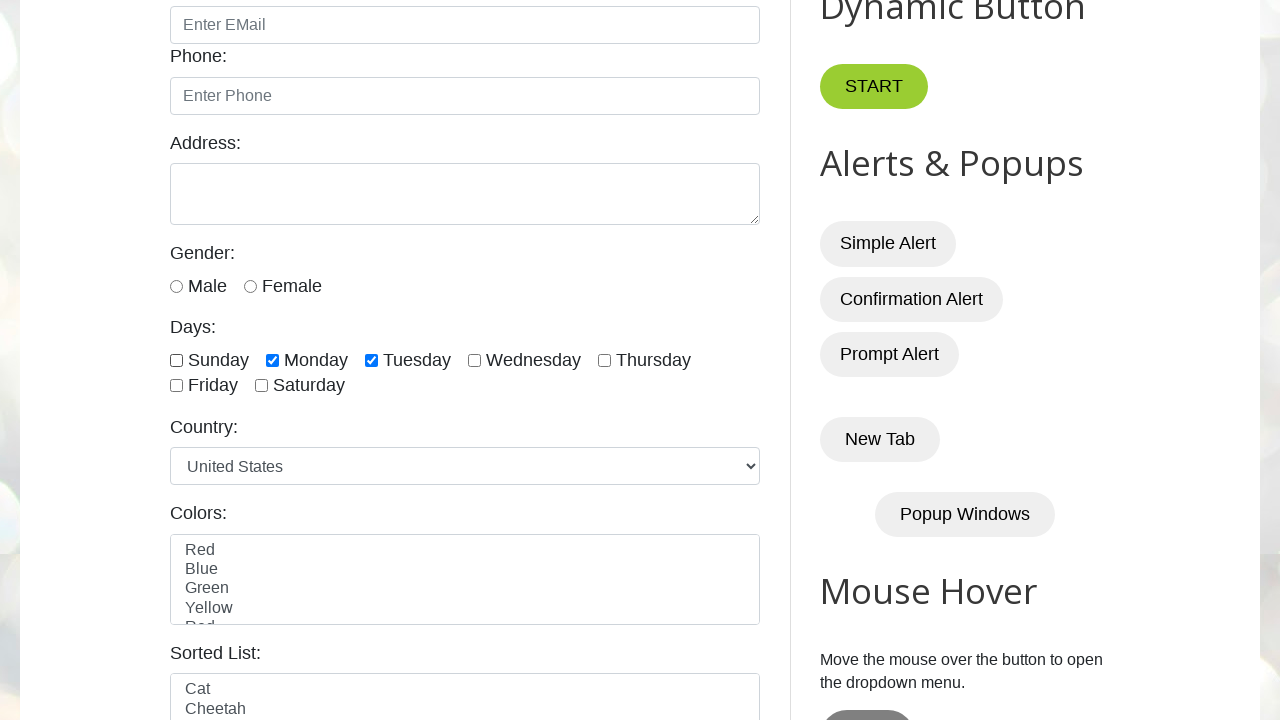

Clicked a checked checkbox to unselect it at (272, 360) on xpath=//input[@class='form-check-input' and @type='checkbox'] >> nth=1
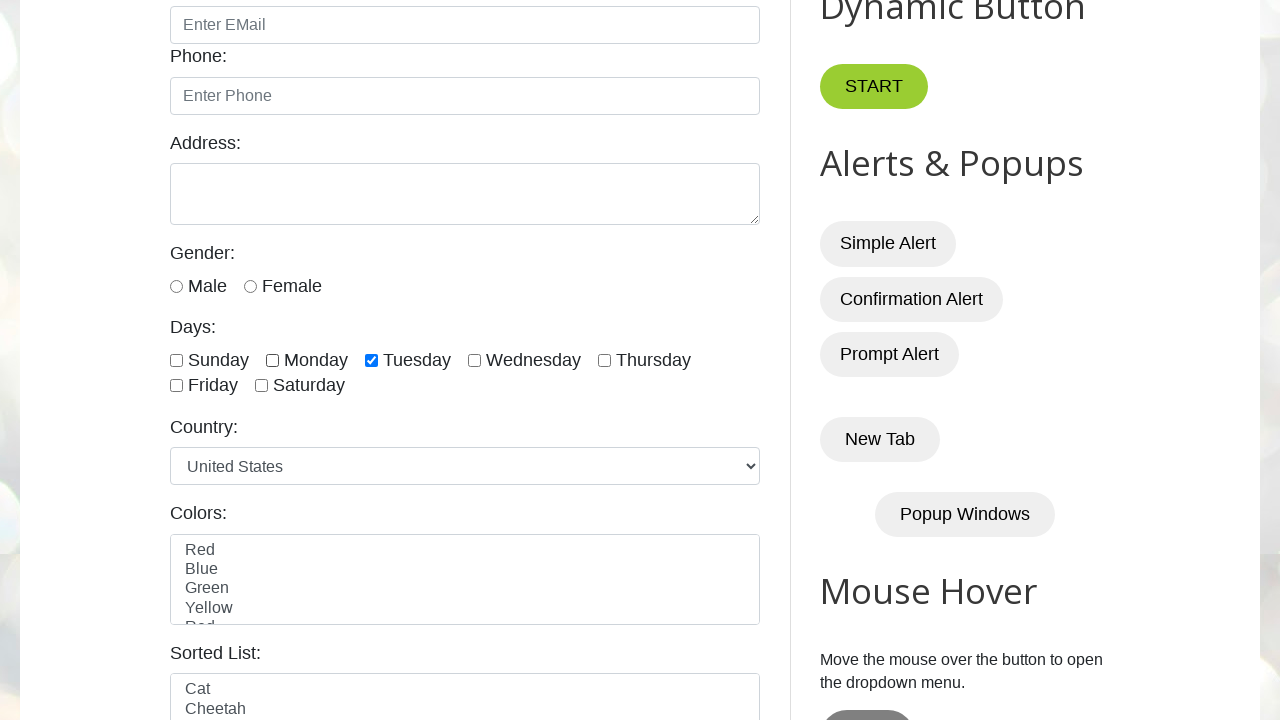

Clicked a checked checkbox to unselect it at (372, 360) on xpath=//input[@class='form-check-input' and @type='checkbox'] >> nth=2
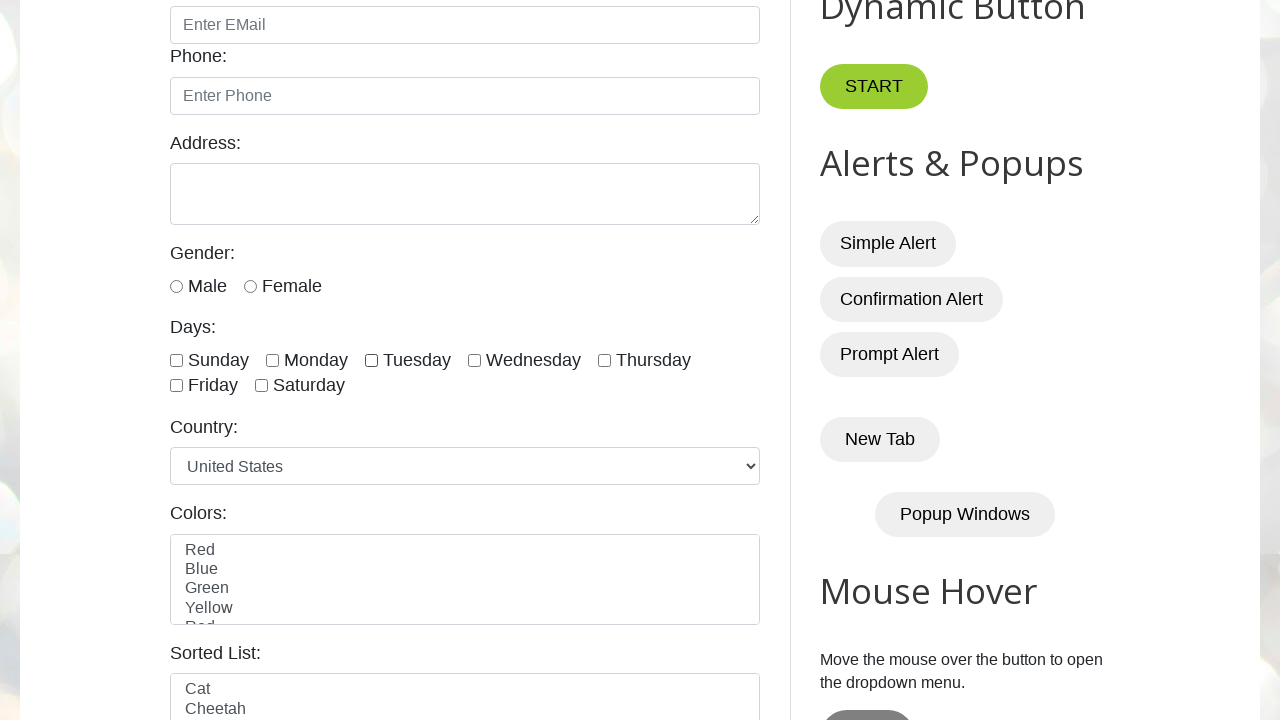

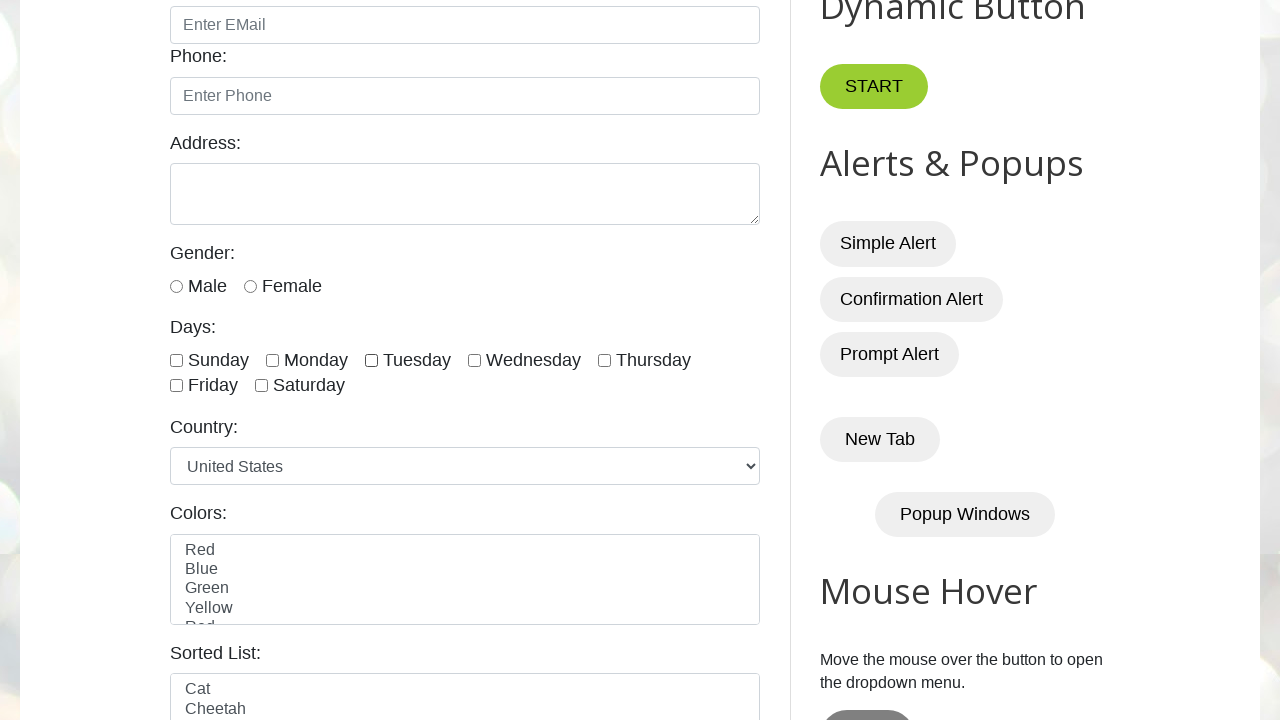